Tests a JavaScript prompt dialog by clicking the third alert button, verifying the prompt text, entering text, accepting it, and verifying the entered text result.

Starting URL: https://testcenter.techproeducation.com/index.php?page=javascript-alerts

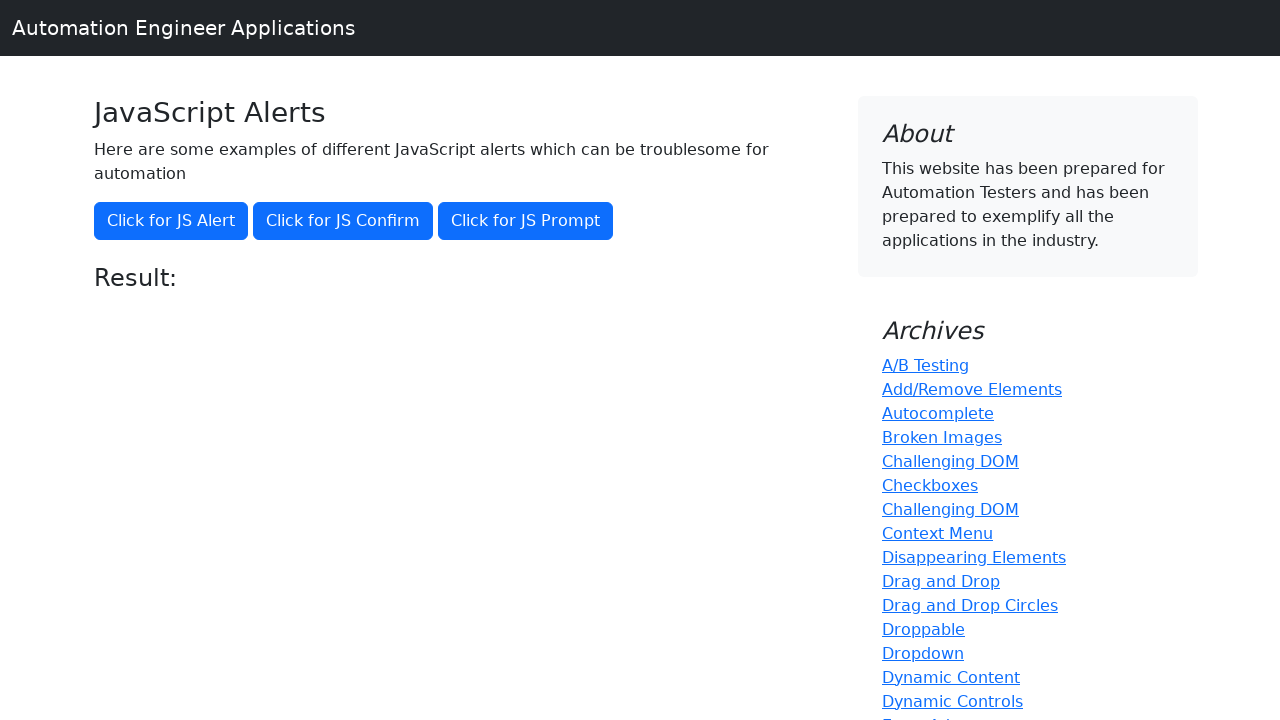

Set up dialog handler for prompt
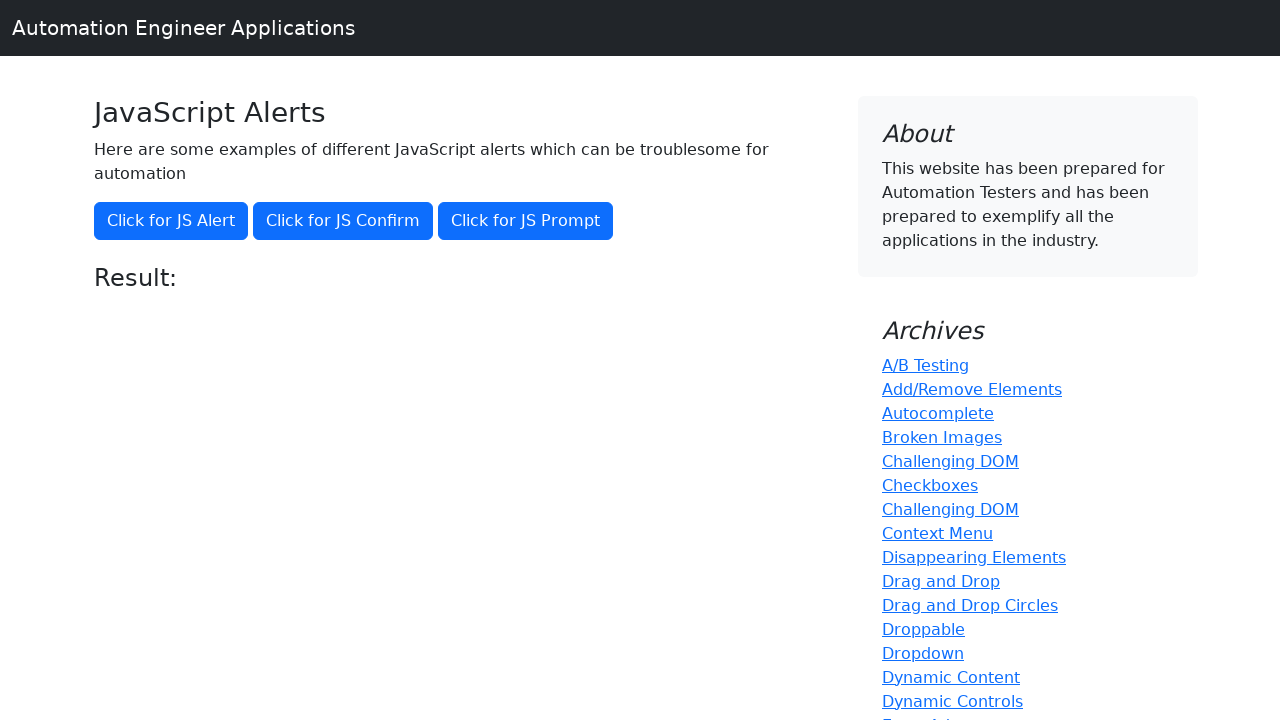

Accepted JS prompt dialog with text 'Hello World' at (526, 221) on xpath=//button[@onclick='jsPrompt()']
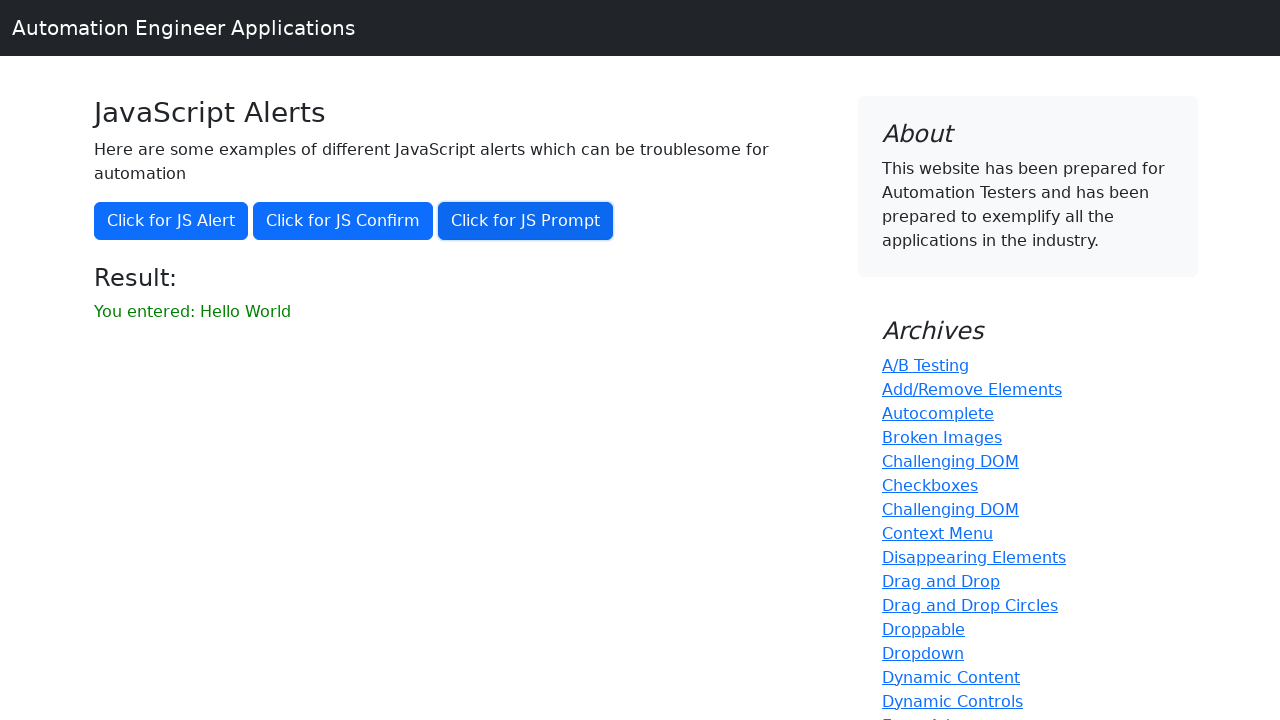

Clicked third alert button to trigger JS prompt dialog
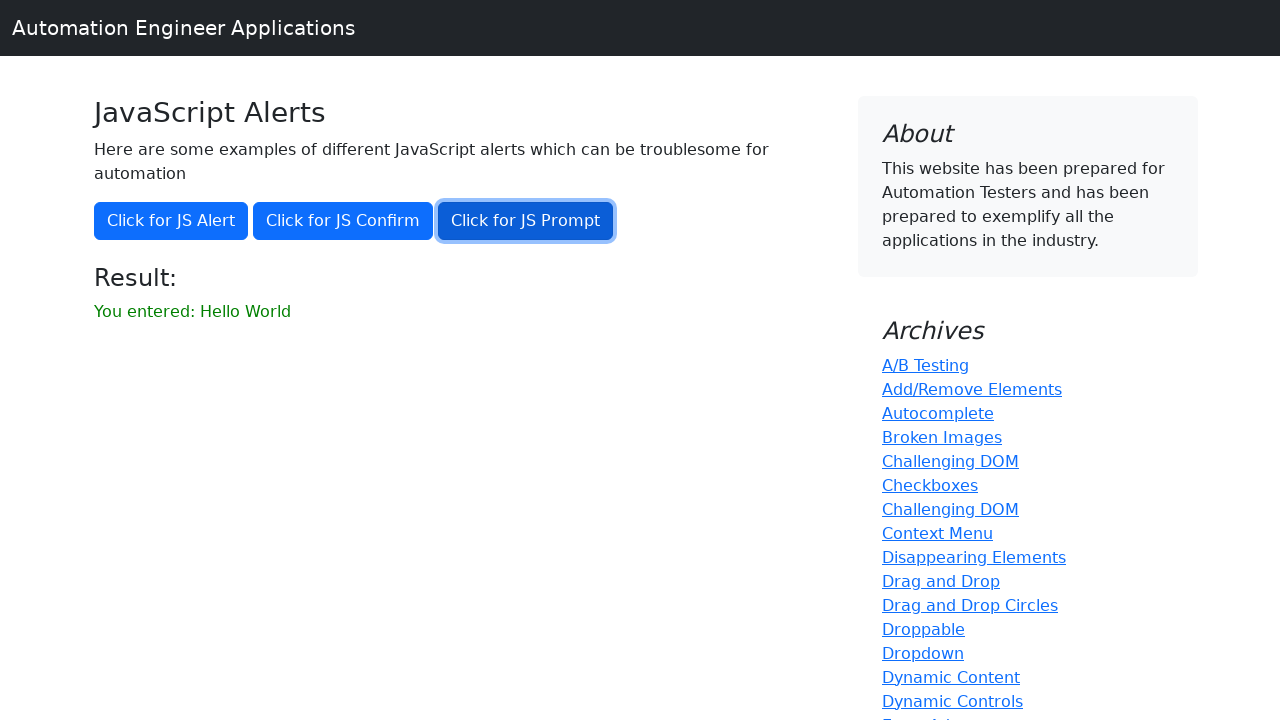

Waited for result element to appear
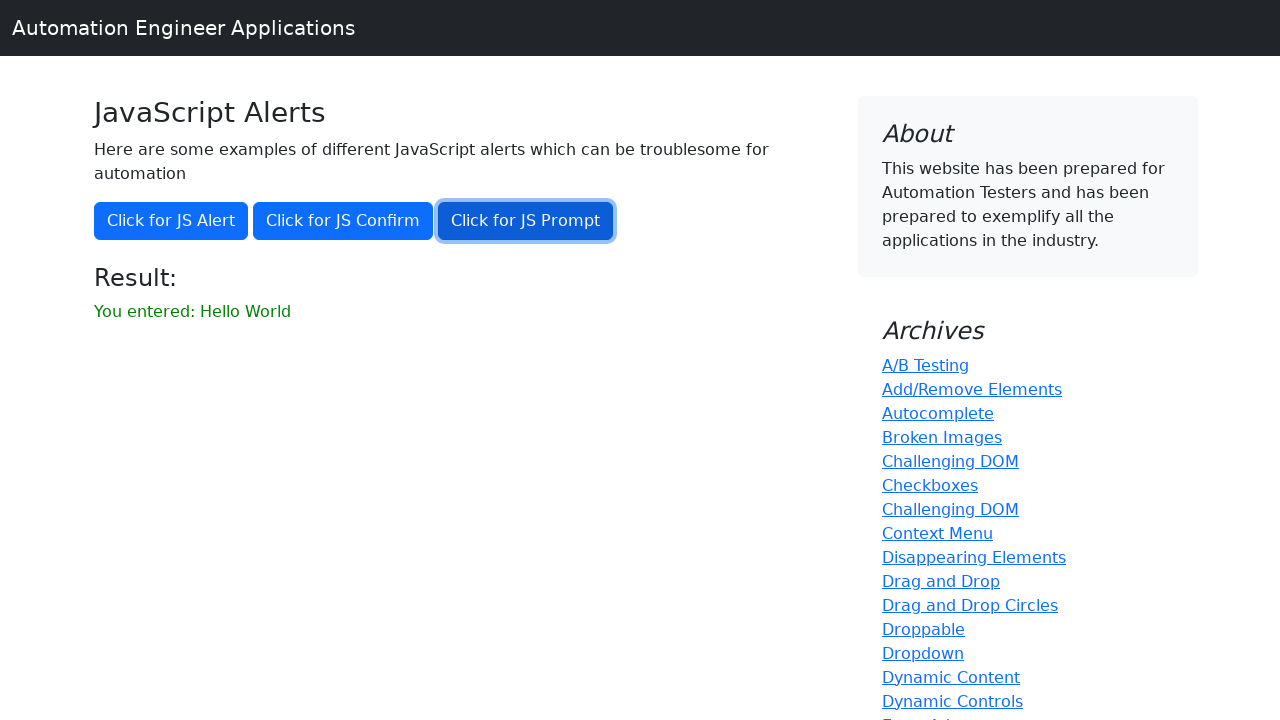

Retrieved result text content
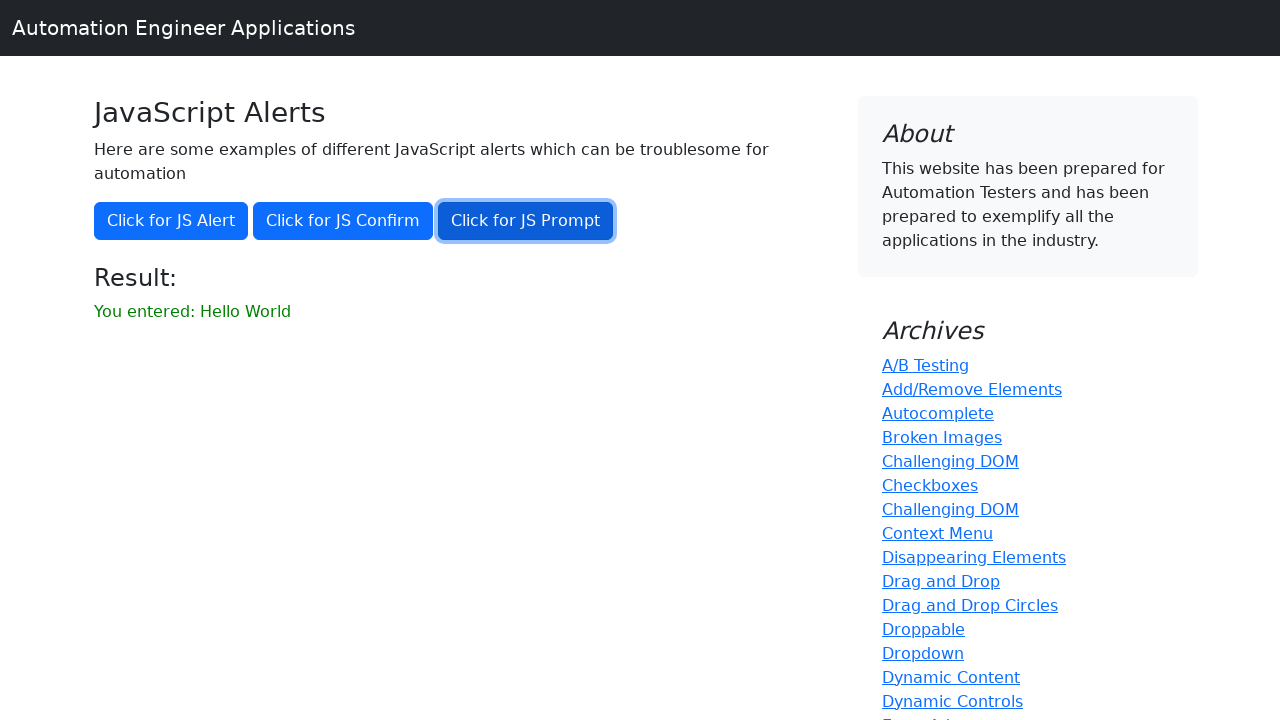

Verified result text matches expected value 'You entered: Hello World'
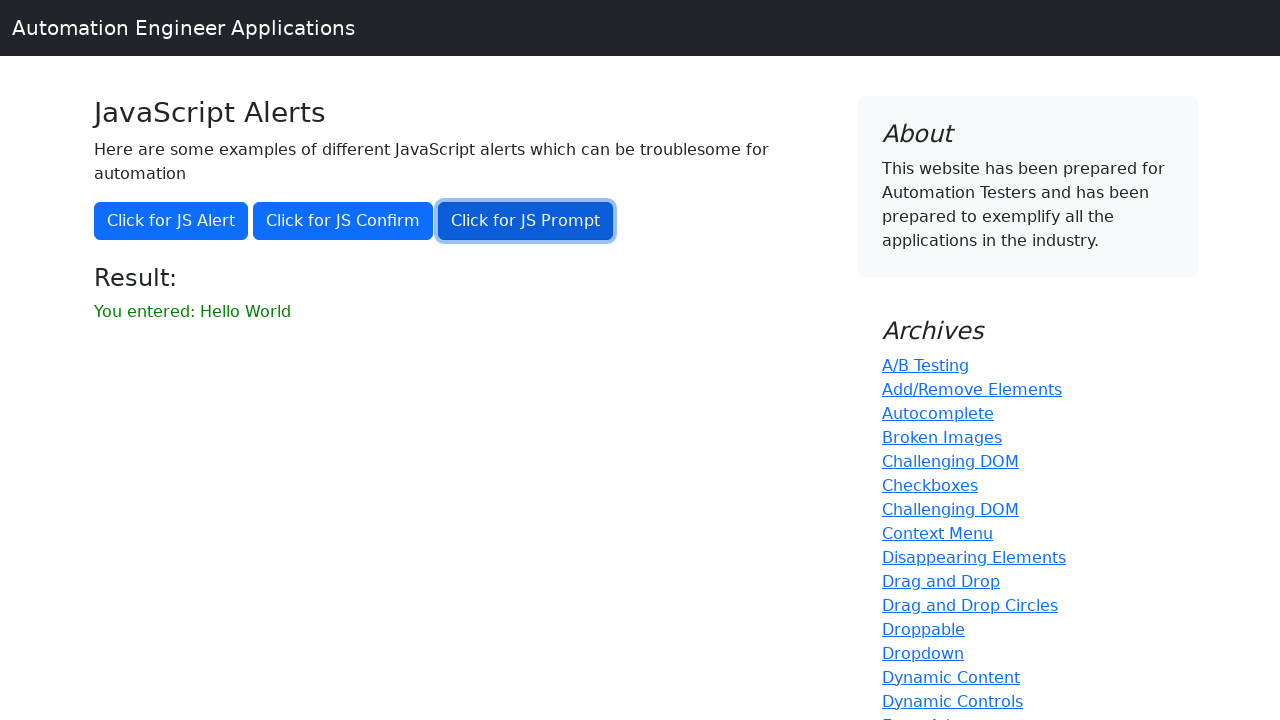

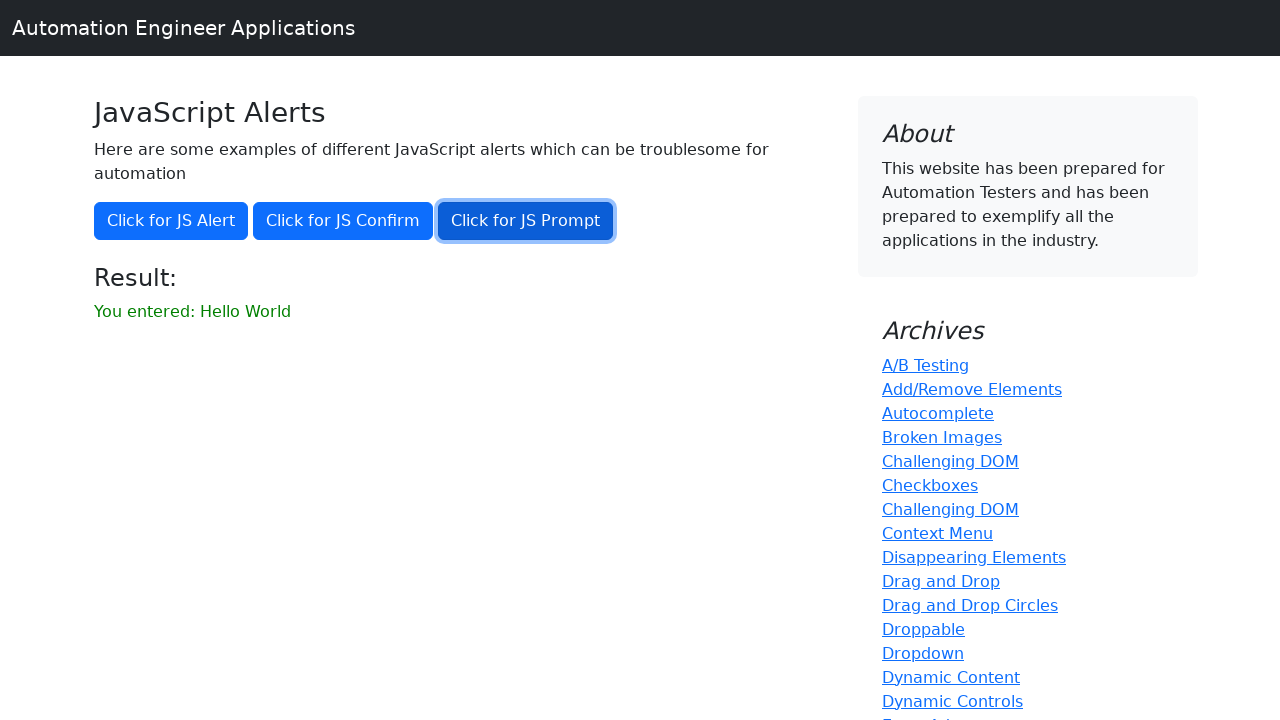